Tests that the main title text on the homepage displays "Playwright"

Starting URL: https://playwright.dev/

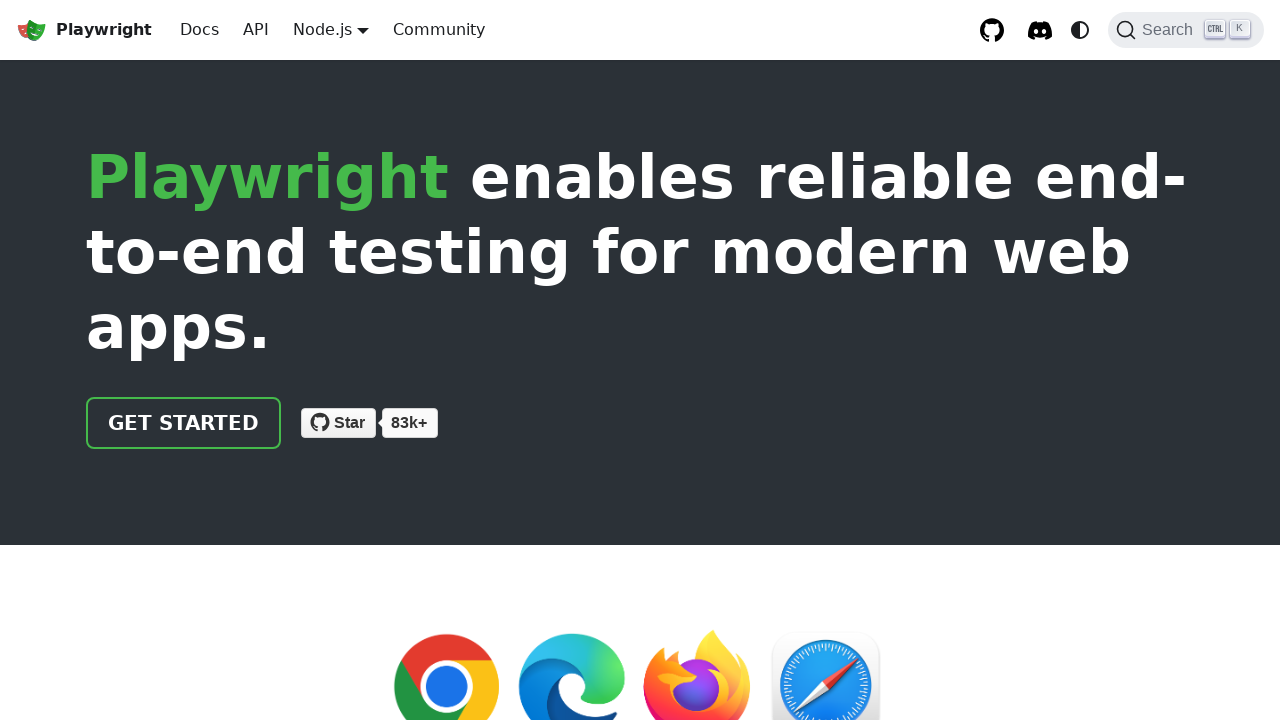

Clicked on the title/logo element in the navbar at (84, 30) on .navbar__brand
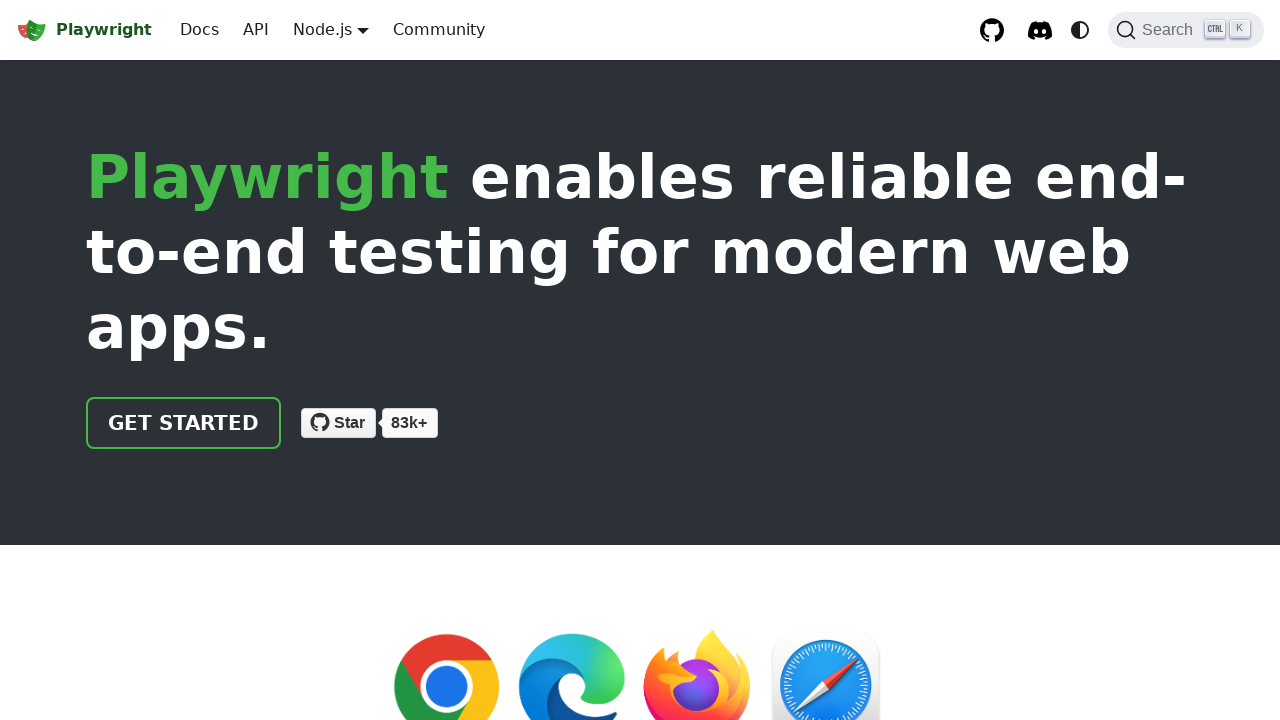

Verified that the main title text 'Playwright' is displayed on the page
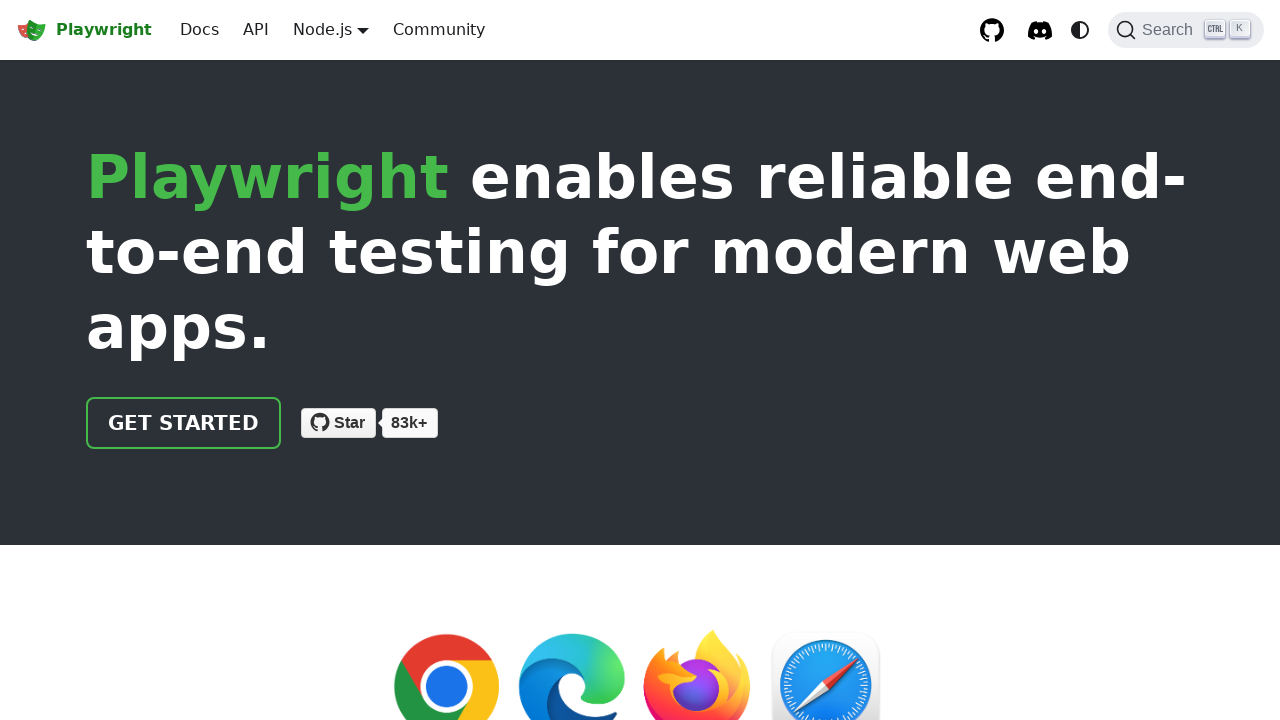

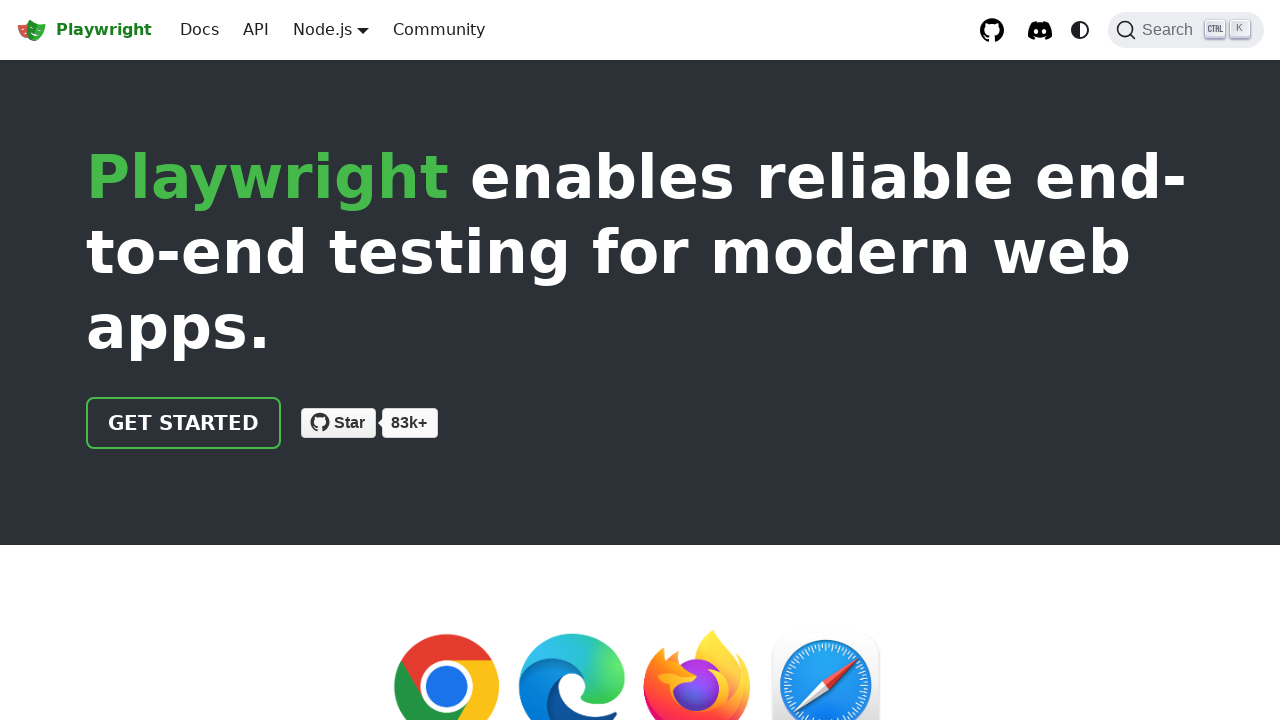